Tests scrolling functionality by scrolling to an iframe element that is initially out of view and verifying it becomes visible in the viewport.

Starting URL: https://www.selenium.dev/selenium/web/scrolling_tests/frame_with_nested_scrolling_frame_out_of_view.html

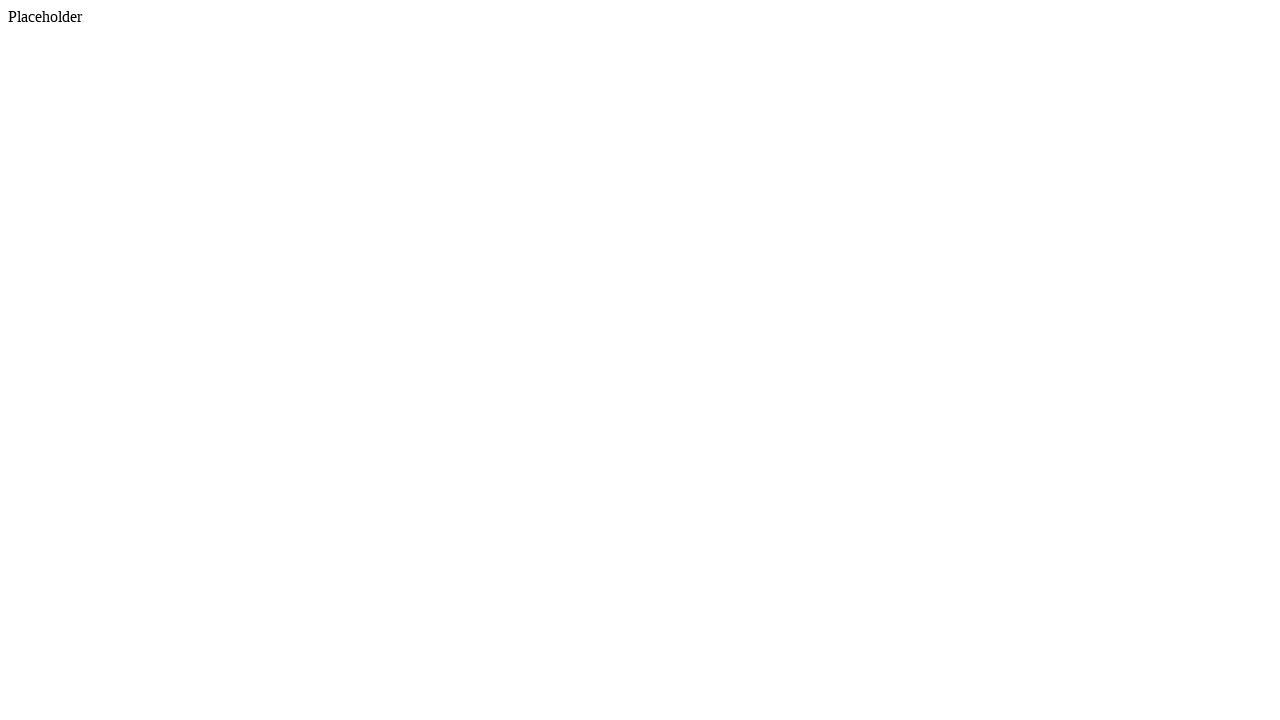

Located iframe element on the page
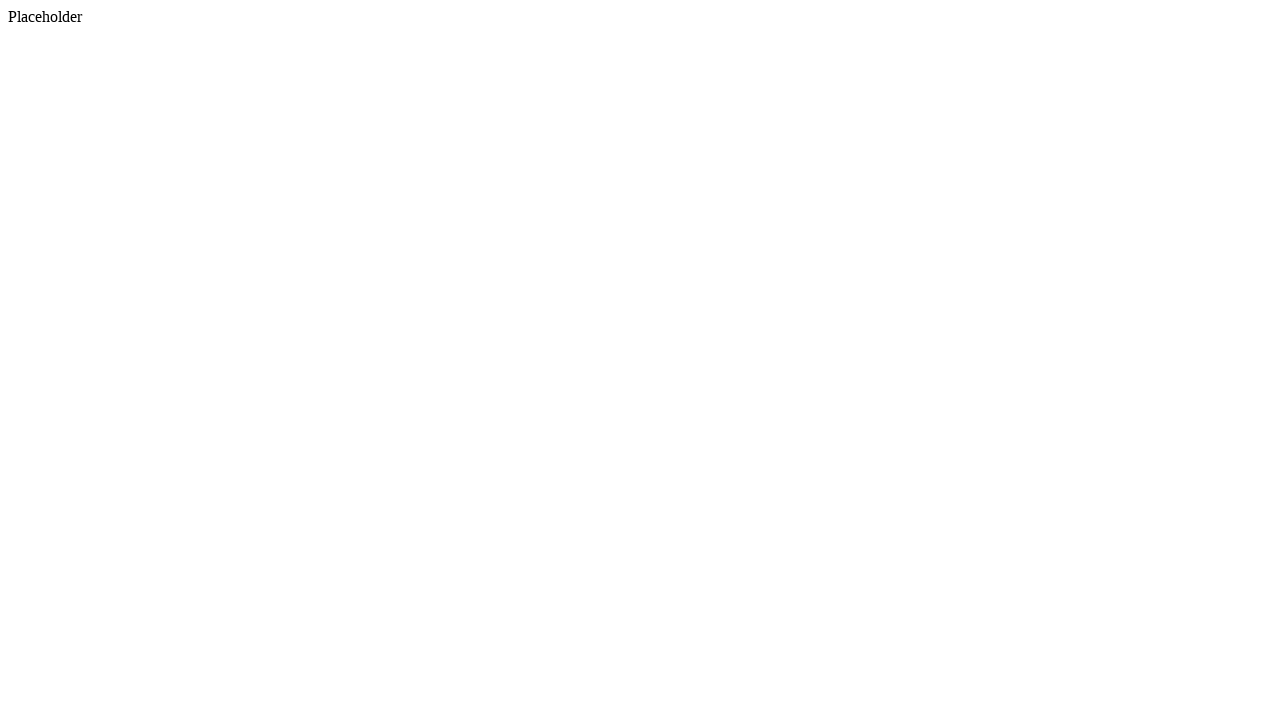

Scrolled iframe element into view
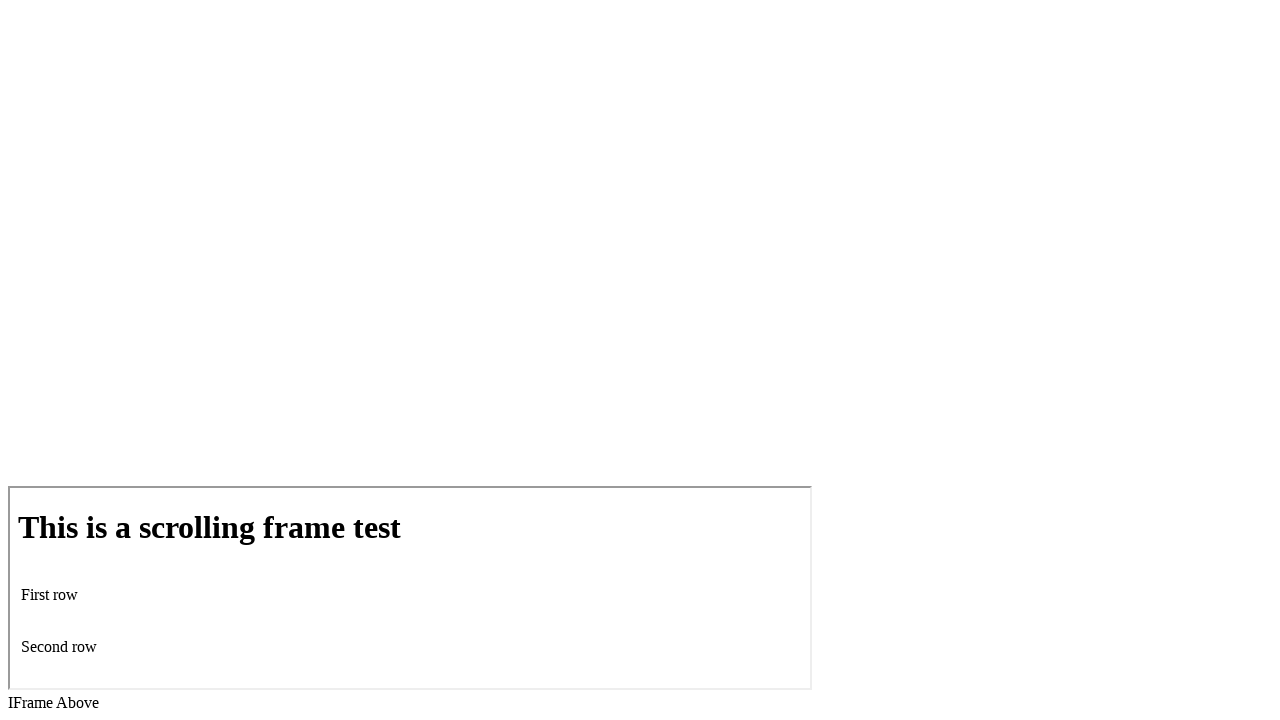

Verified iframe is visible in viewport after scrolling
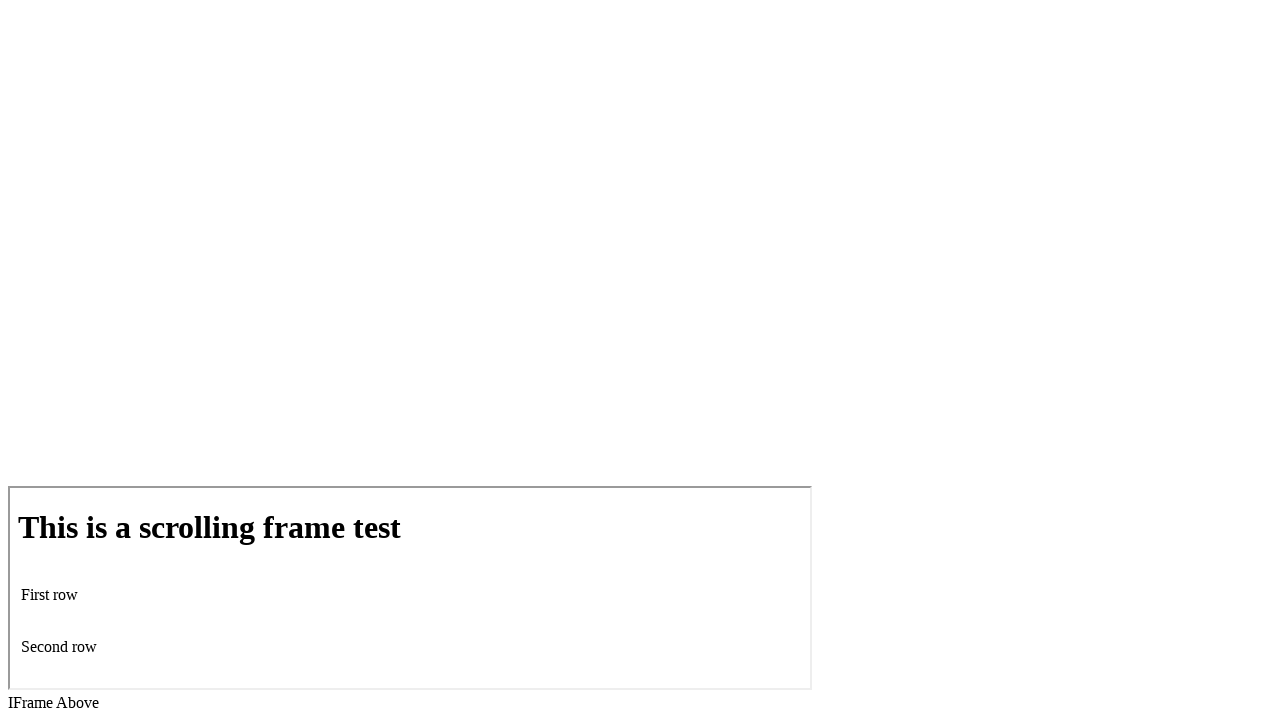

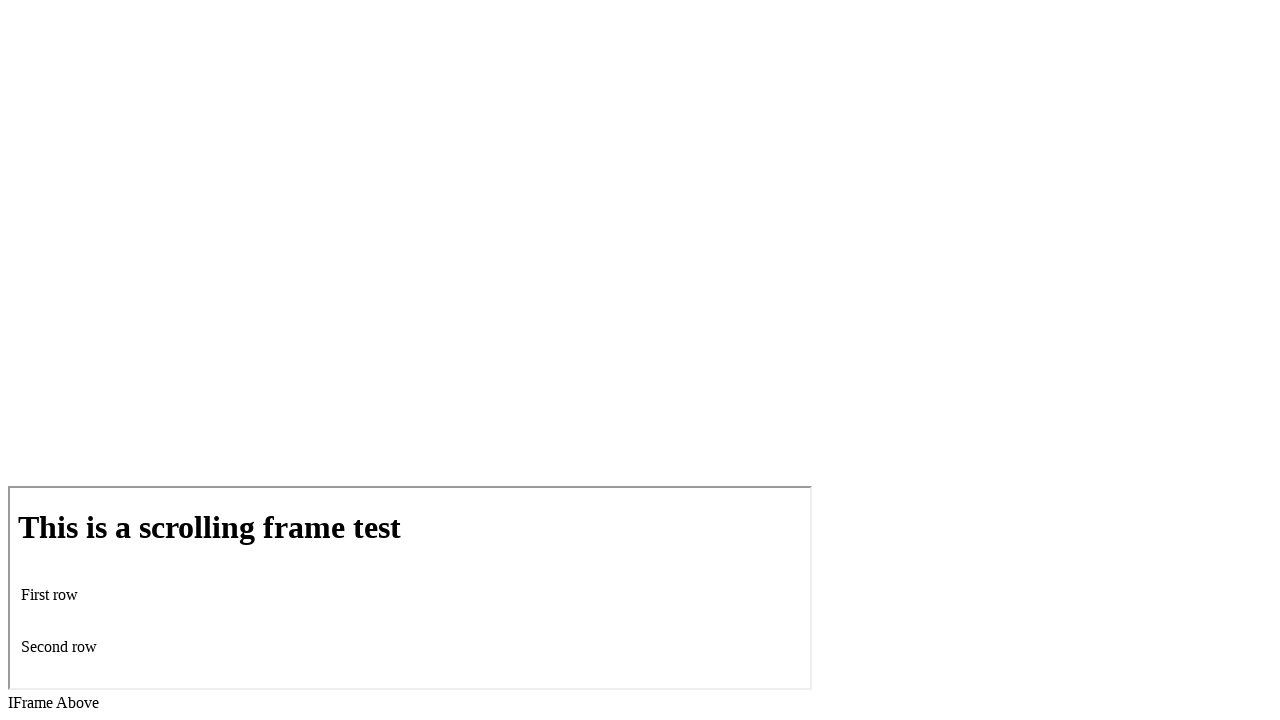